Tests alert handling by clicking a button that triggers an alert and then accepting it

Starting URL: https://testautomationpractice.blogspot.com/

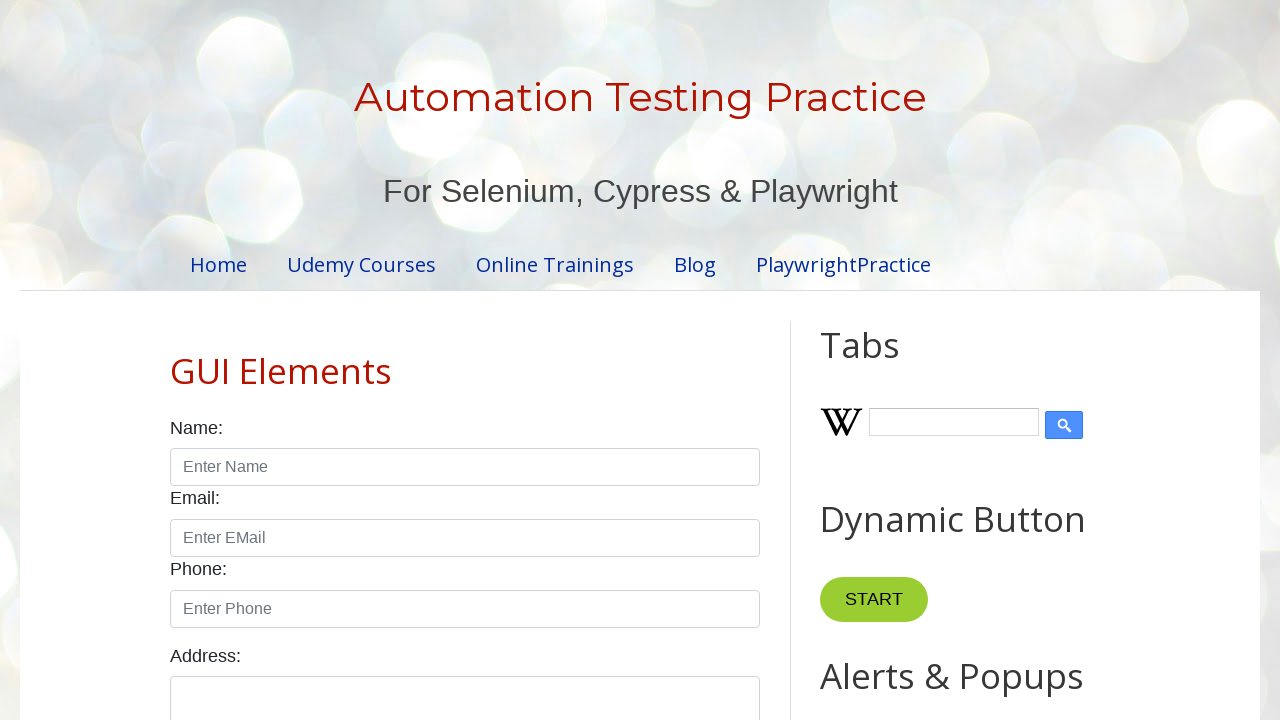

Set up dialog handler to accept alerts
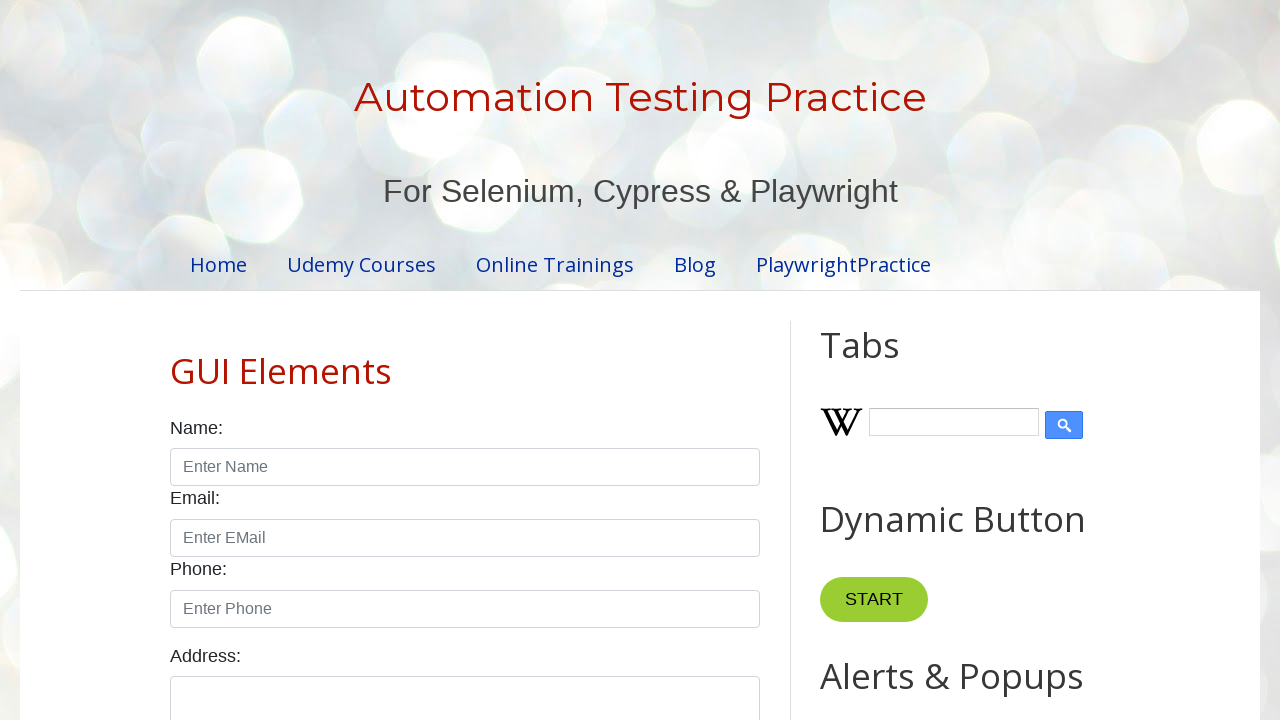

Clicked button that triggers alert at (888, 361) on xpath=//*[@id="HTML9"]/div[1]/button
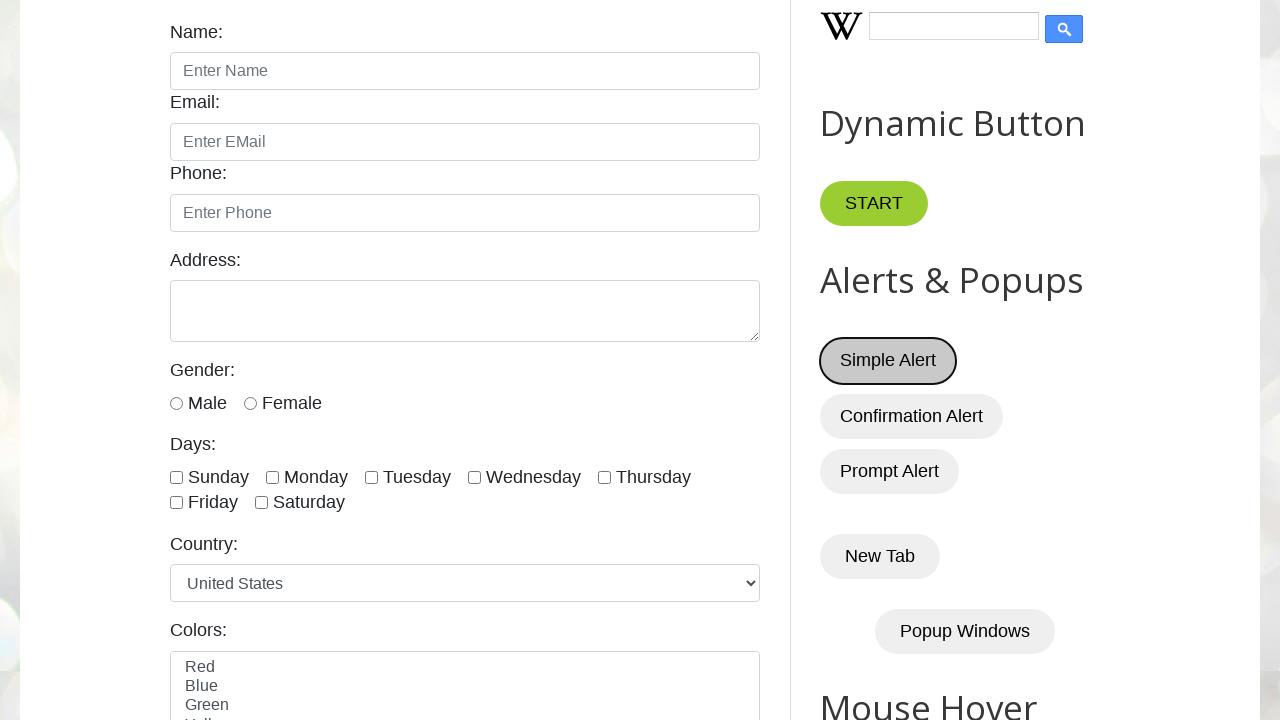

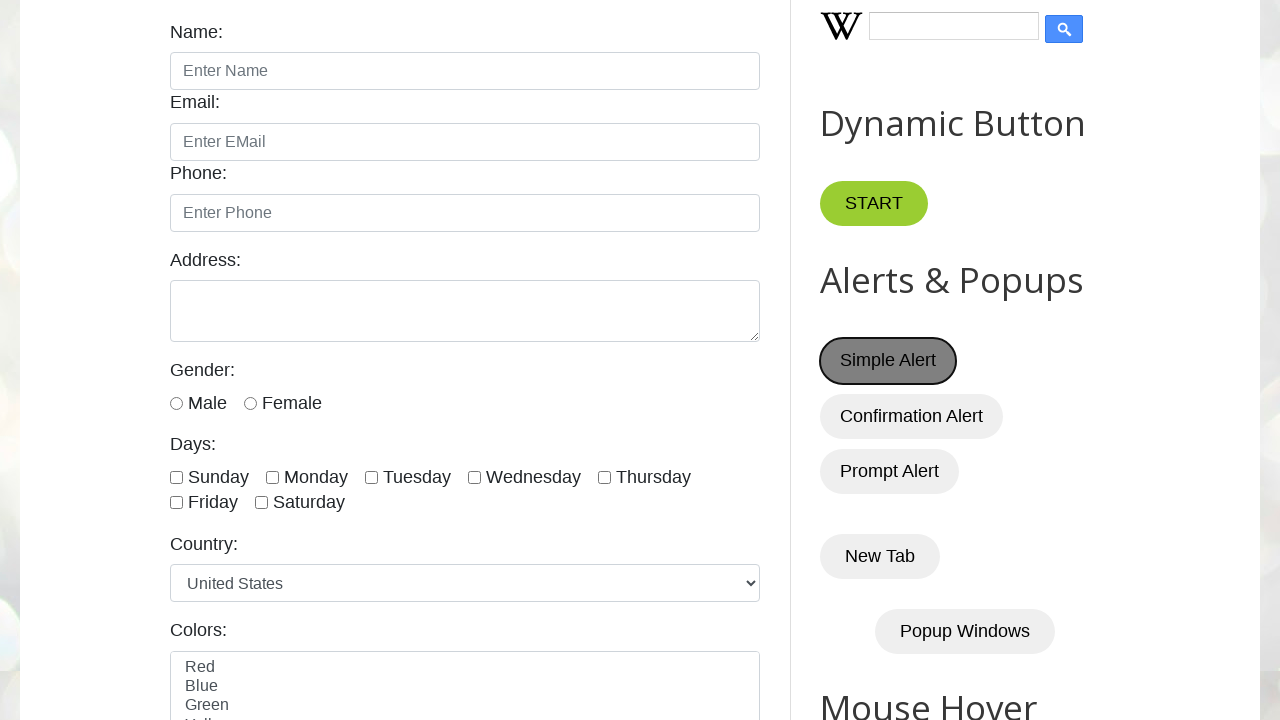